Tests scrolling functionality by scrolling down to the "CYDEO" link at the bottom of the page, then scrolling back up to the "Home" link using keyboard page up actions.

Starting URL: https://practice.cydeo.com/

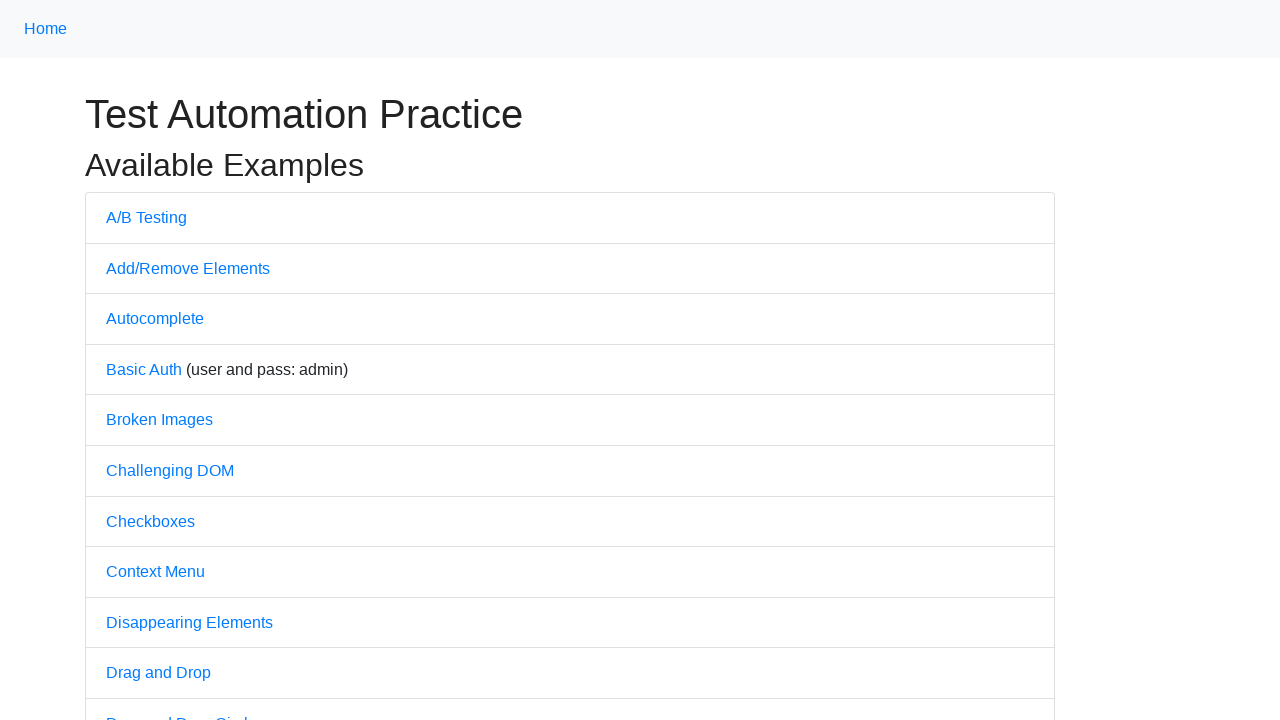

Located CYDEO link element
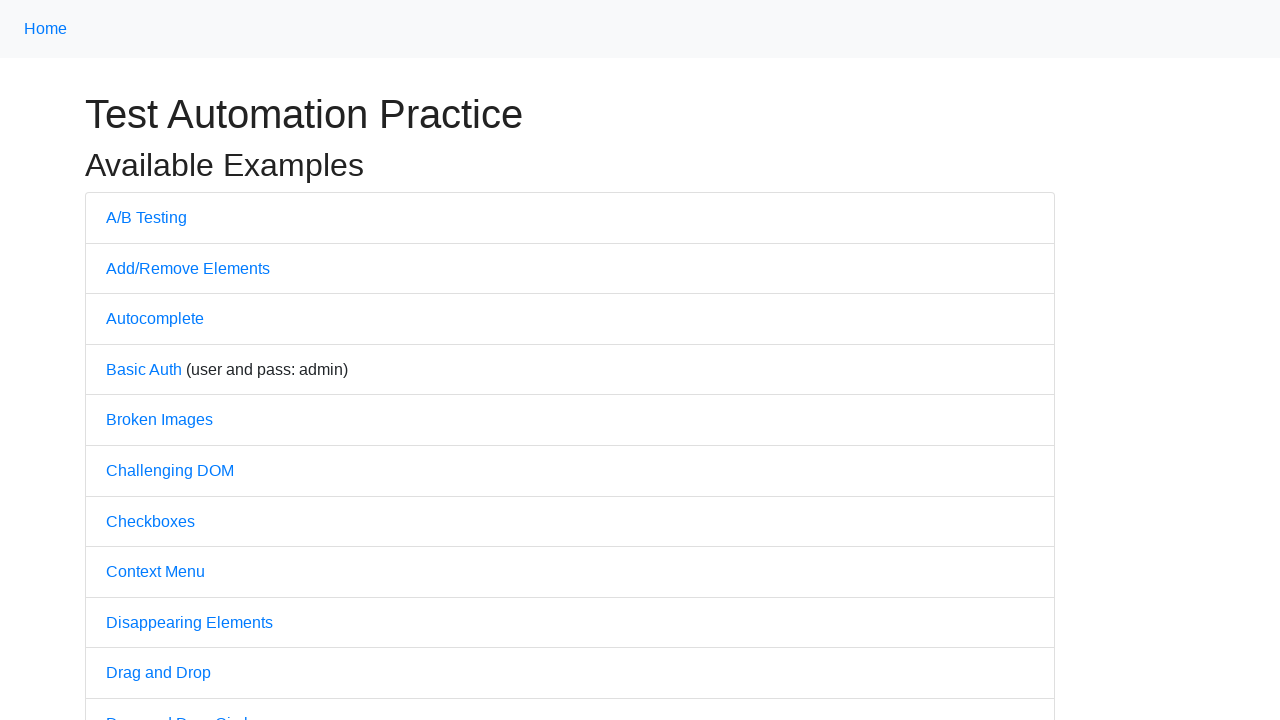

Scrolled down to CYDEO link at bottom of page
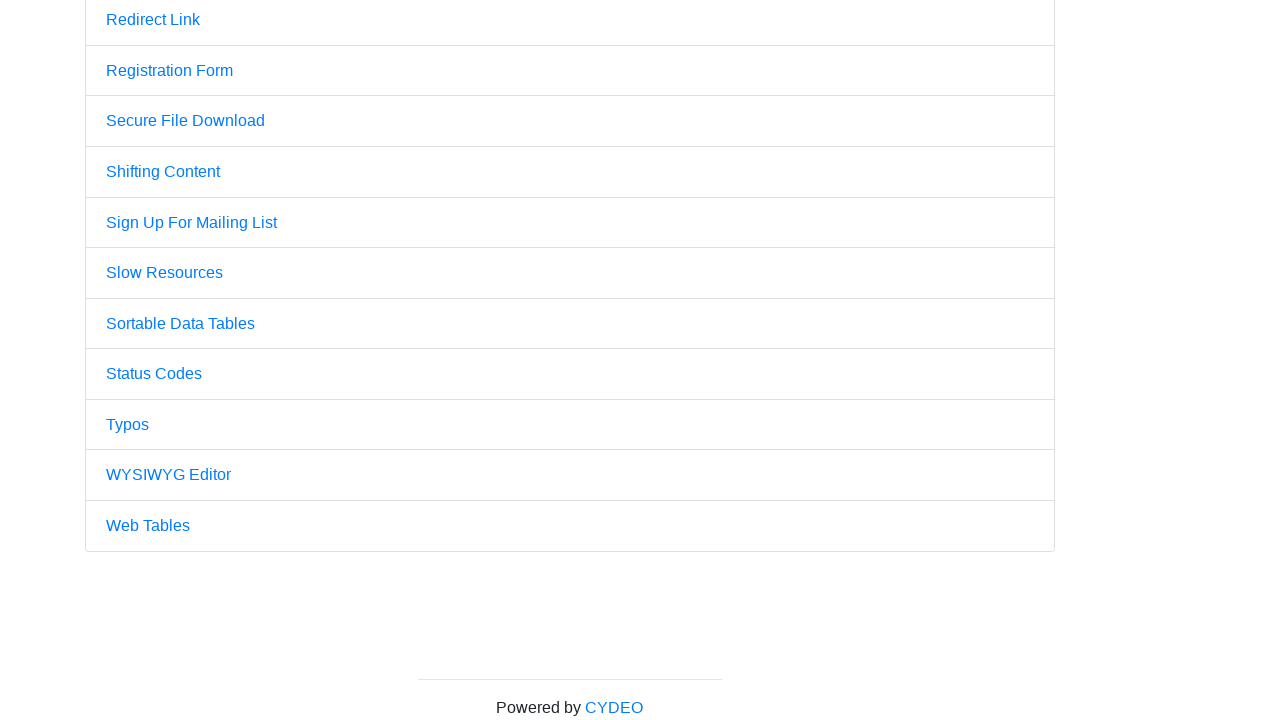

Waited 500ms for scroll animation to complete
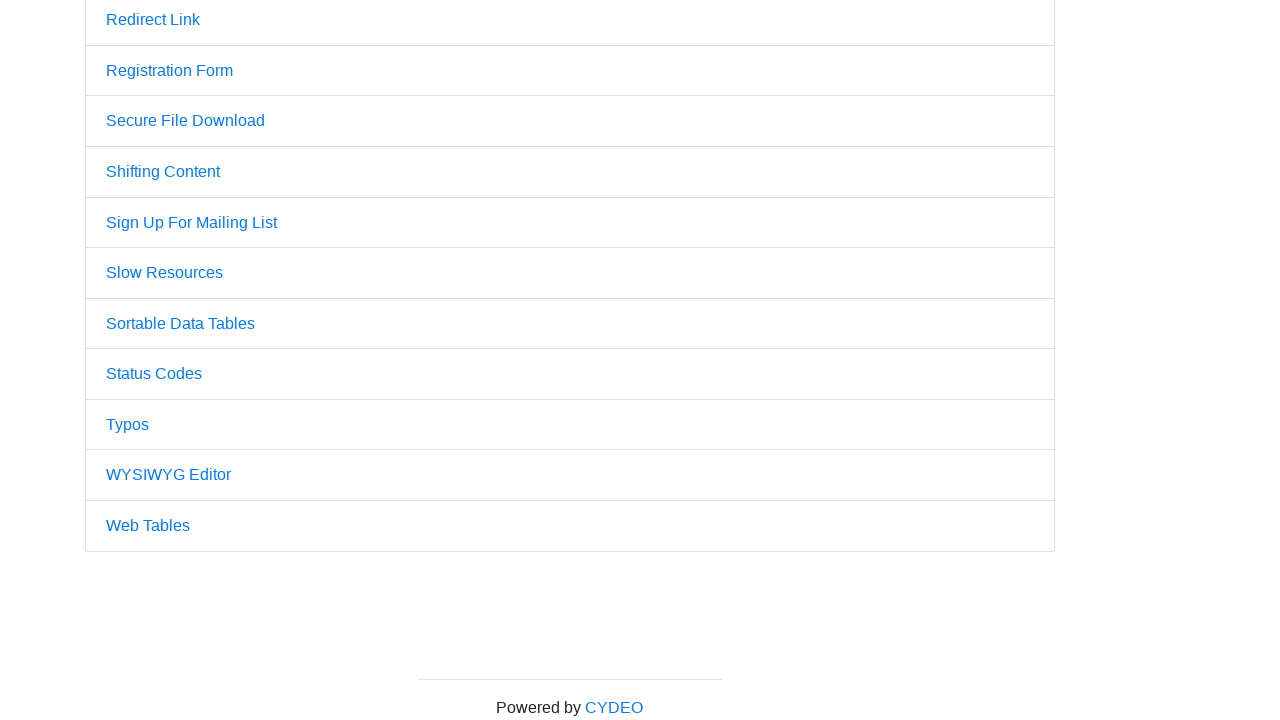

Pressed PageUp key (1st press)
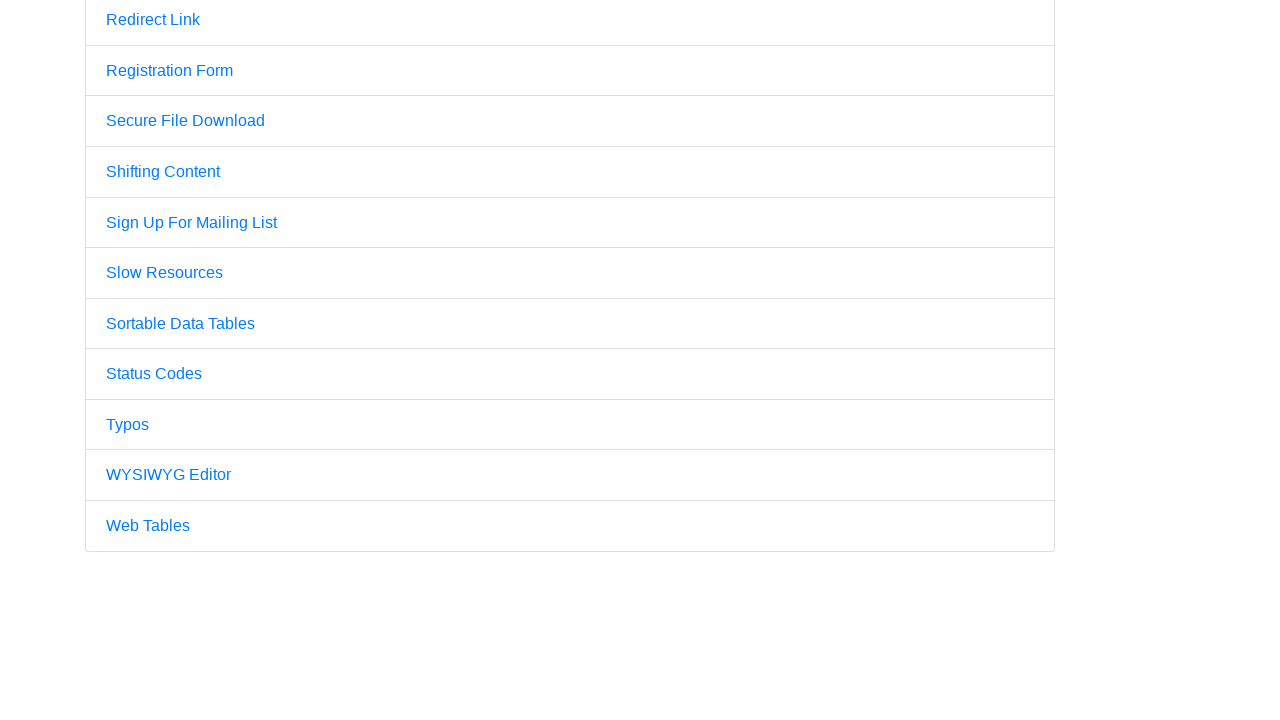

Pressed PageUp key (2nd press)
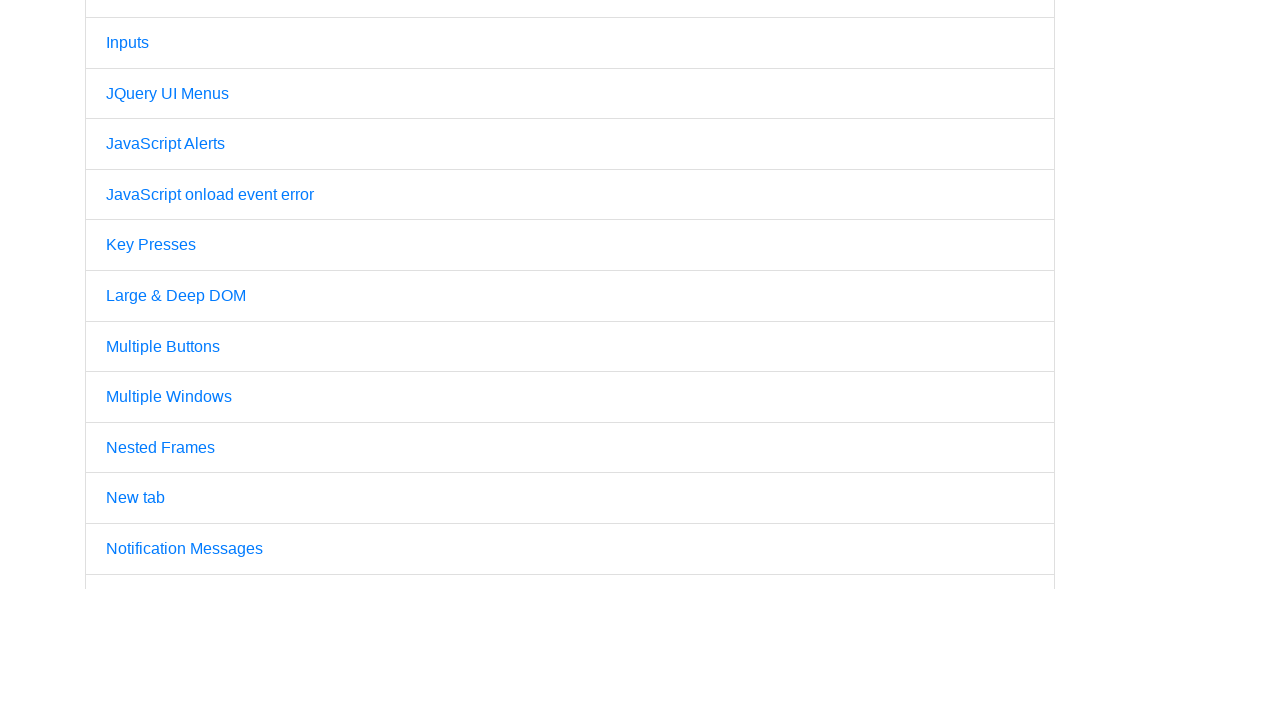

Pressed PageUp key (3rd press)
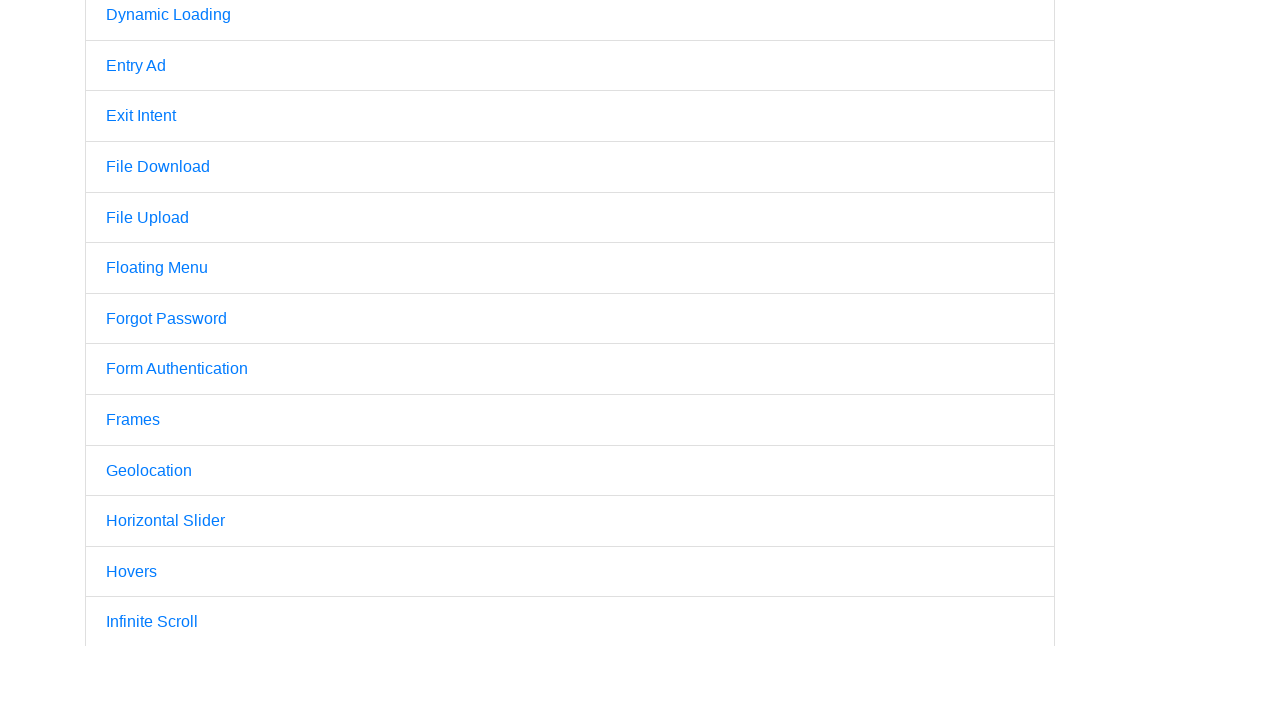

Located Home link element
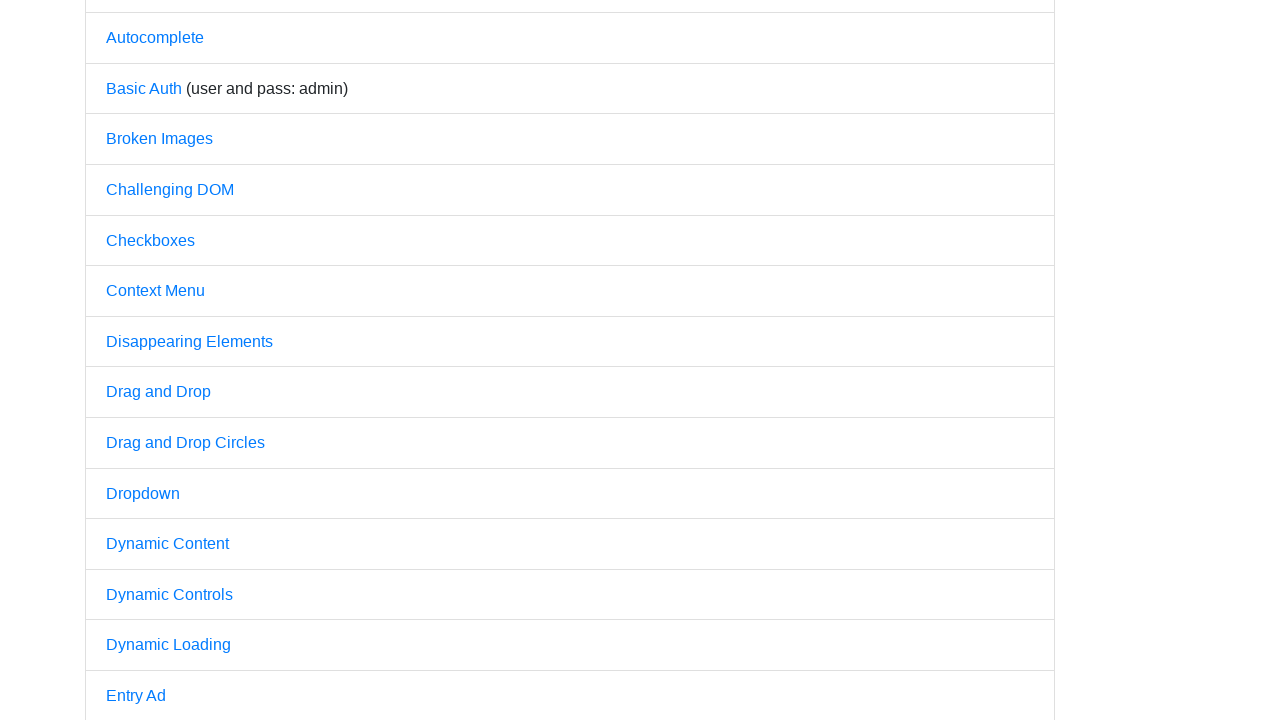

Verified Home link is visible after scrolling up
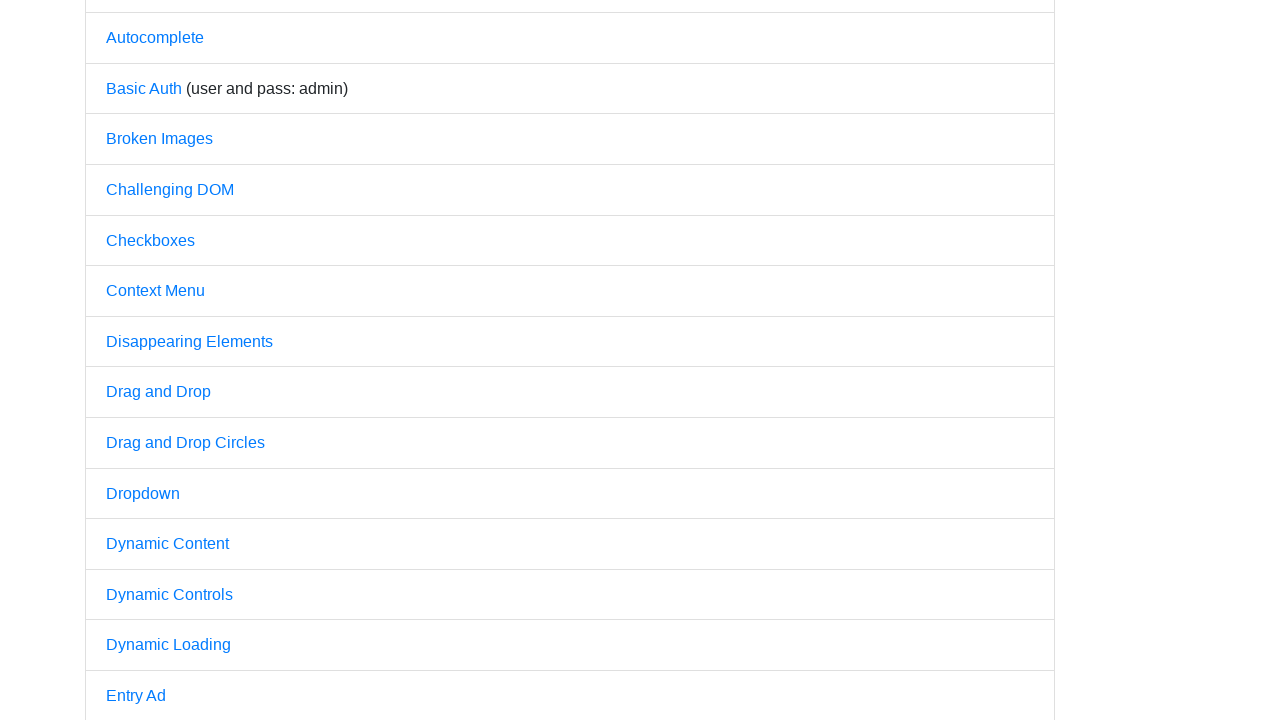

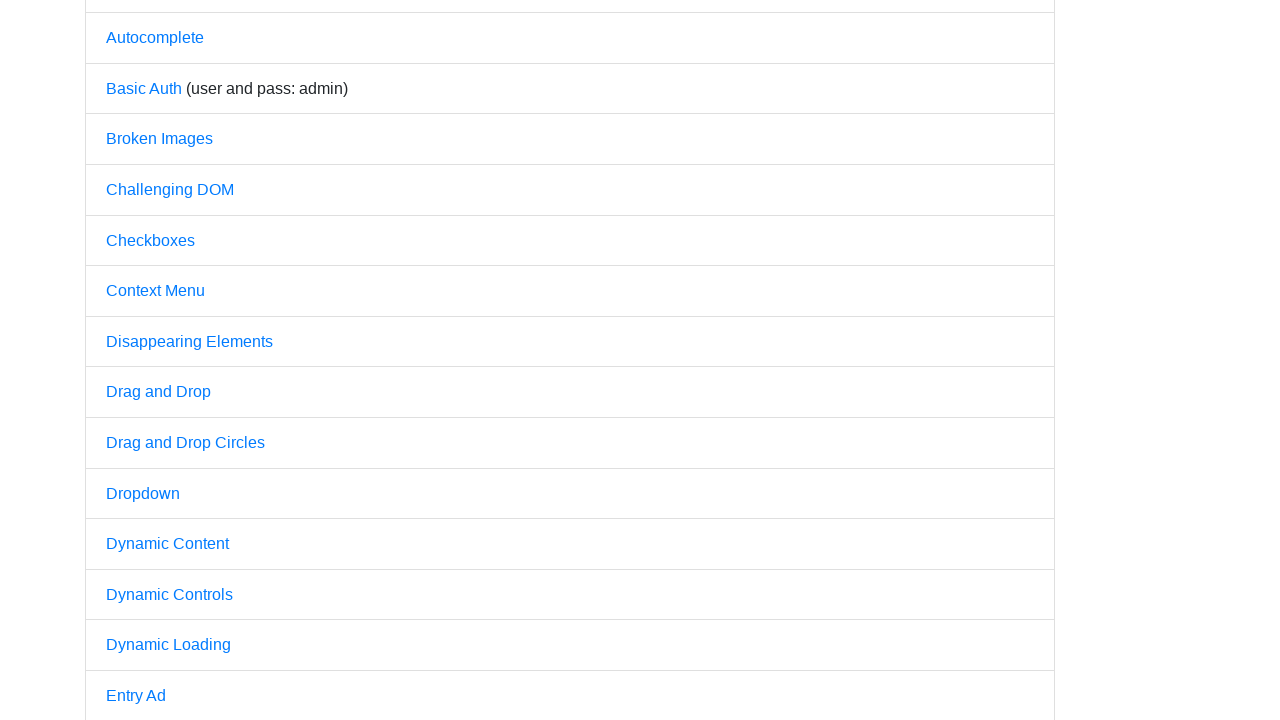